Tests multi-window handling by opening a new browser window, navigating to a second site, extracting course name text, switching back to the original window, and entering that text into a form field.

Starting URL: https://rahulshettyacademy.com/angularpractice/

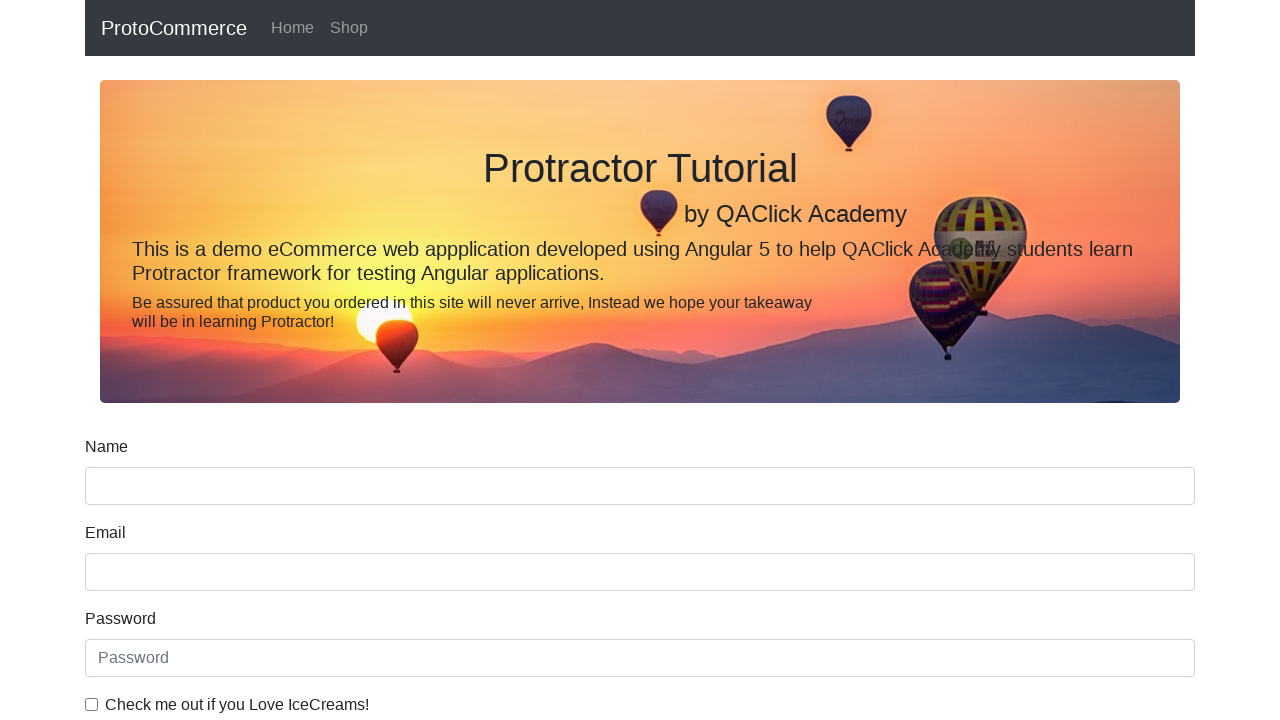

Opened a new browser window/tab
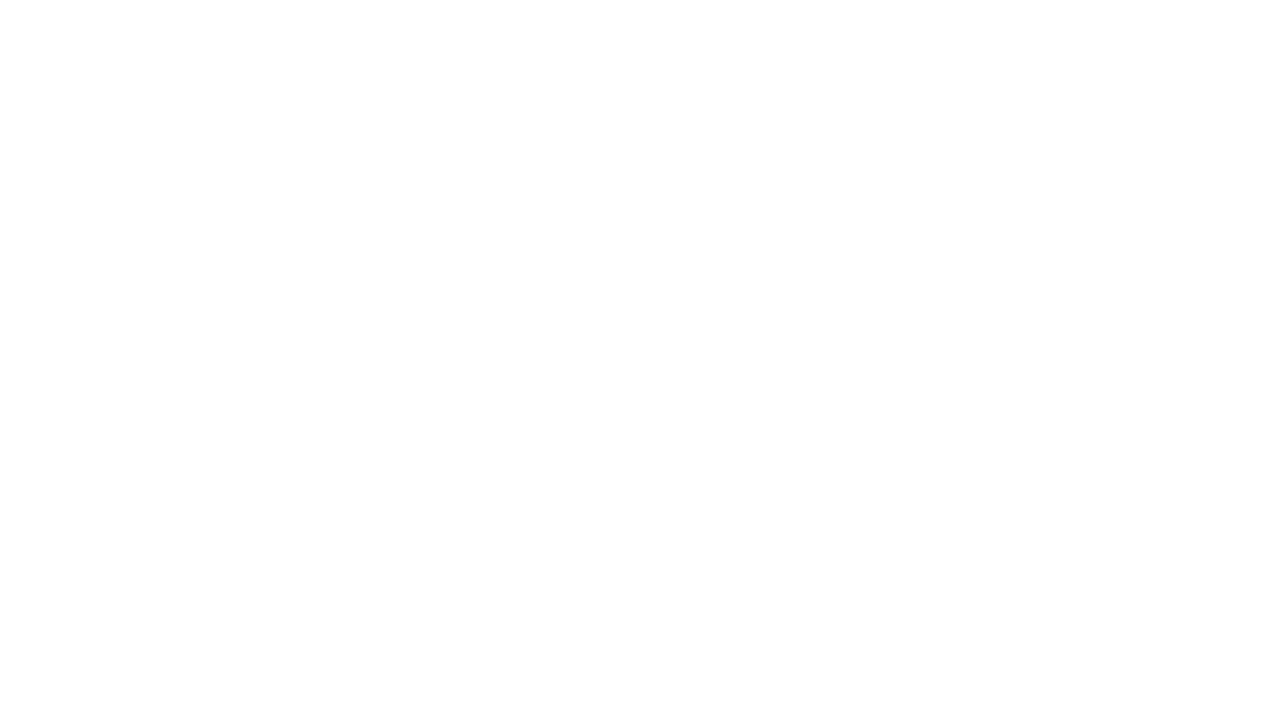

Navigated to https://rahulshettyacademy.com/ in new window
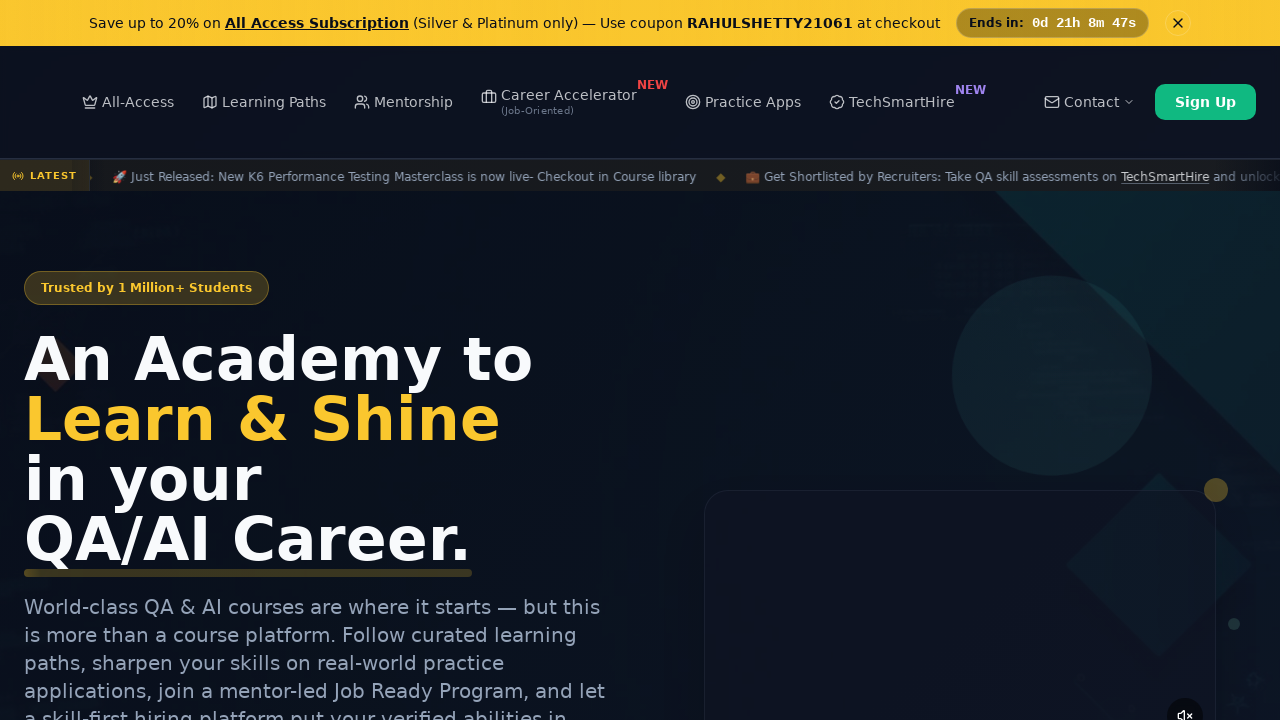

Course links loaded on second site
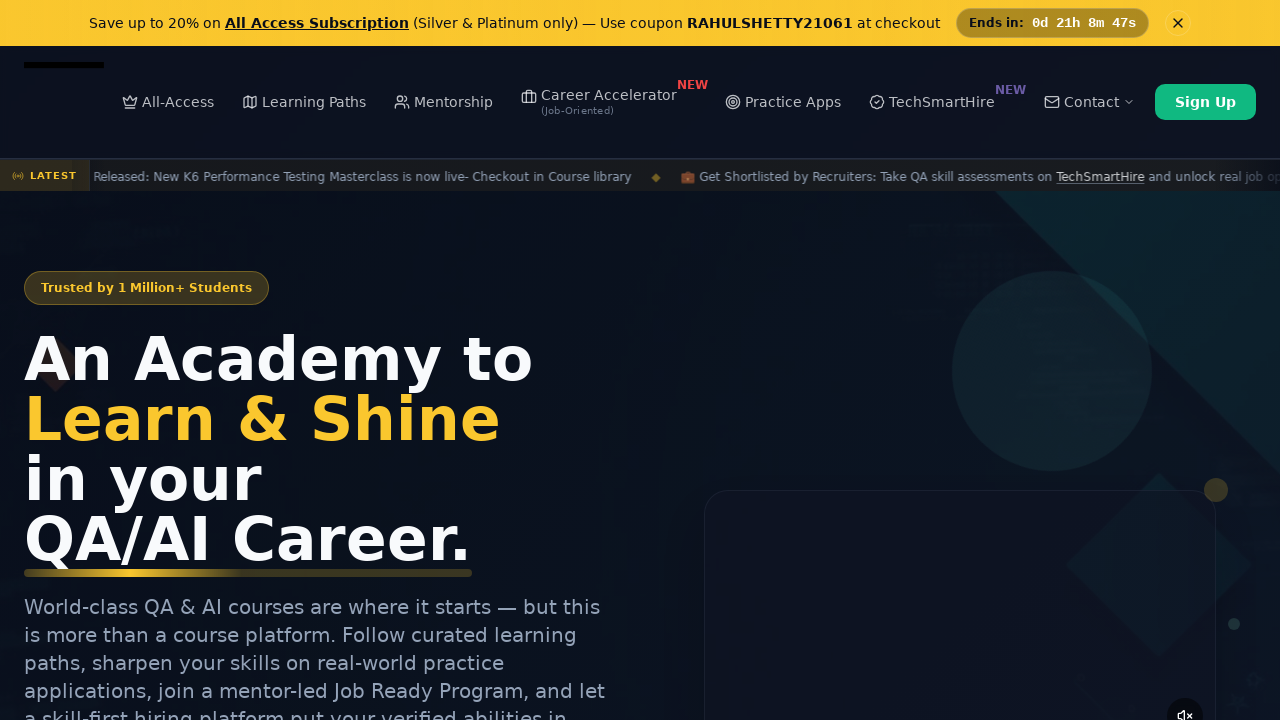

Located course links on second site
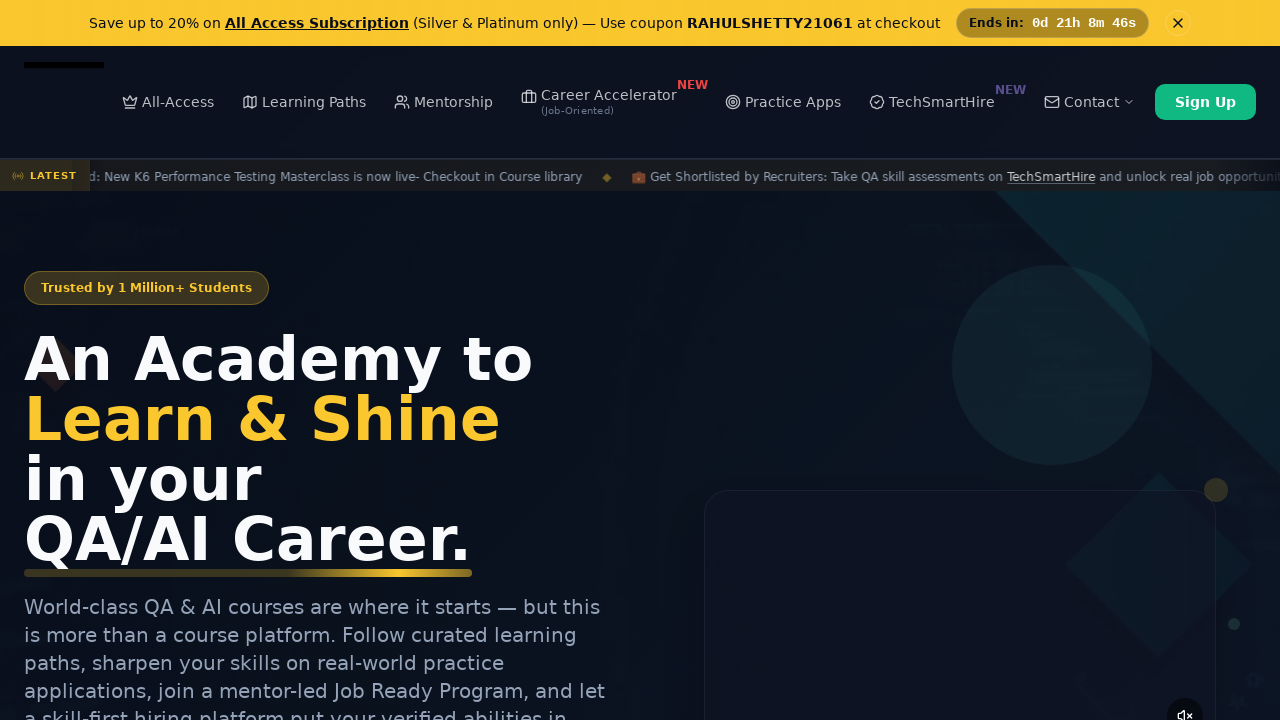

Extracted course name text: 'Playwright Testing' from second course link
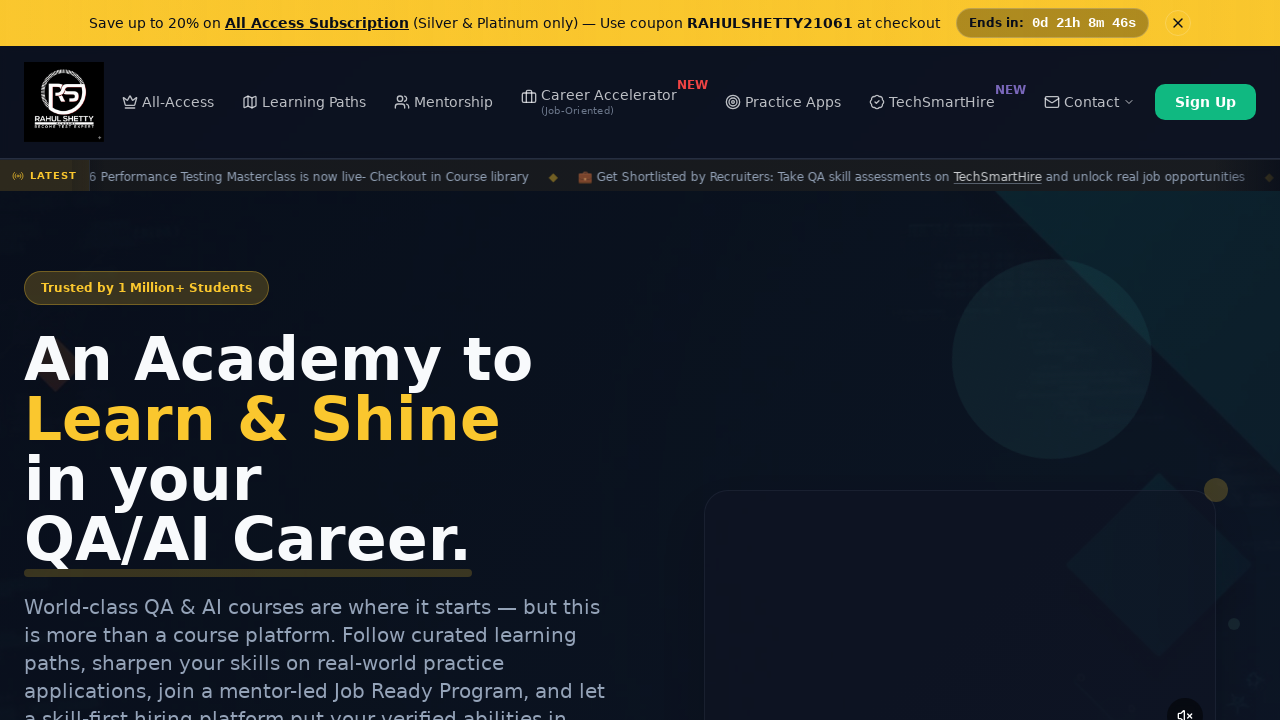

Switched back to original window and filled name field with course name: 'Playwright Testing' on input[name='name']
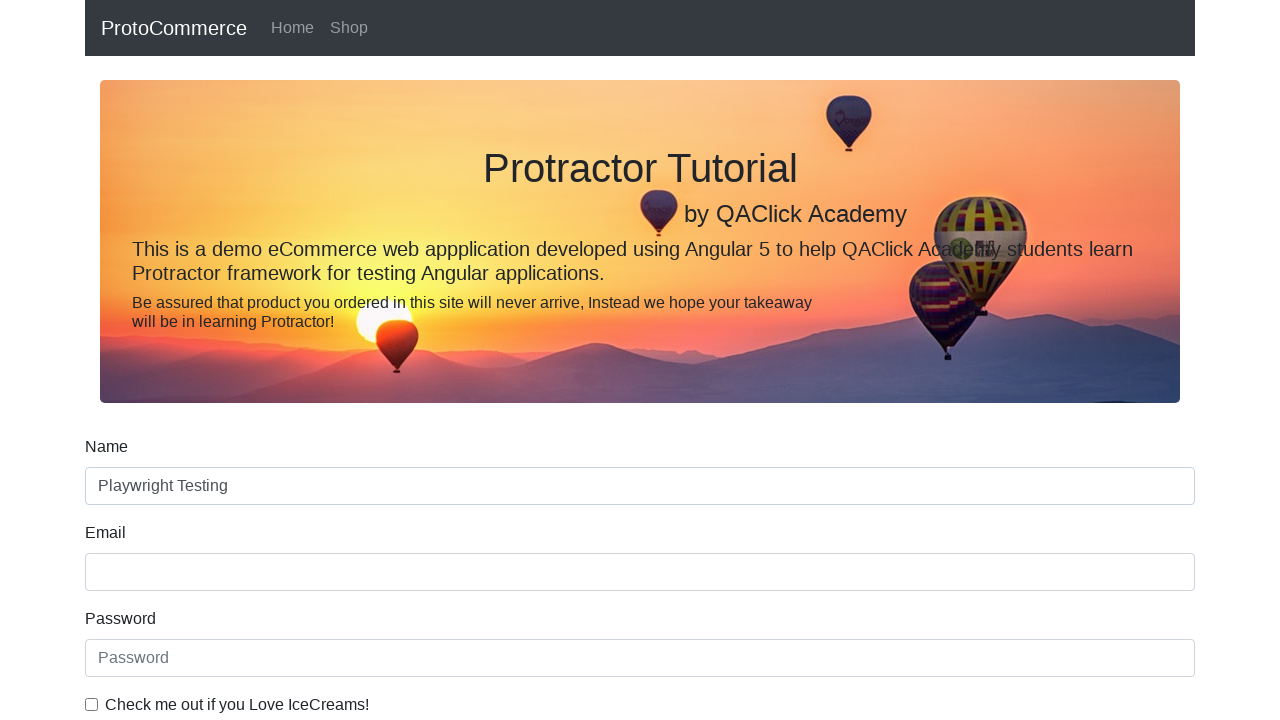

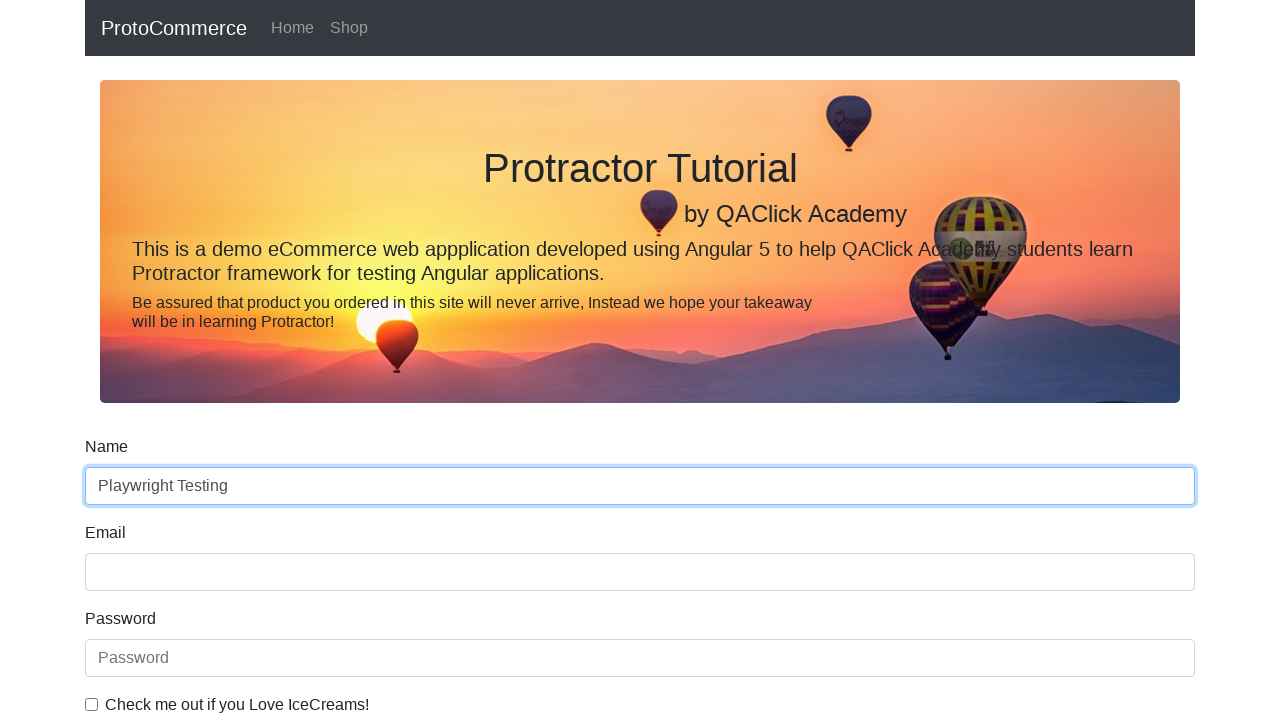